Tests simple alert by clicking a button and accepting the alert

Starting URL: https://demoqa.com/alerts

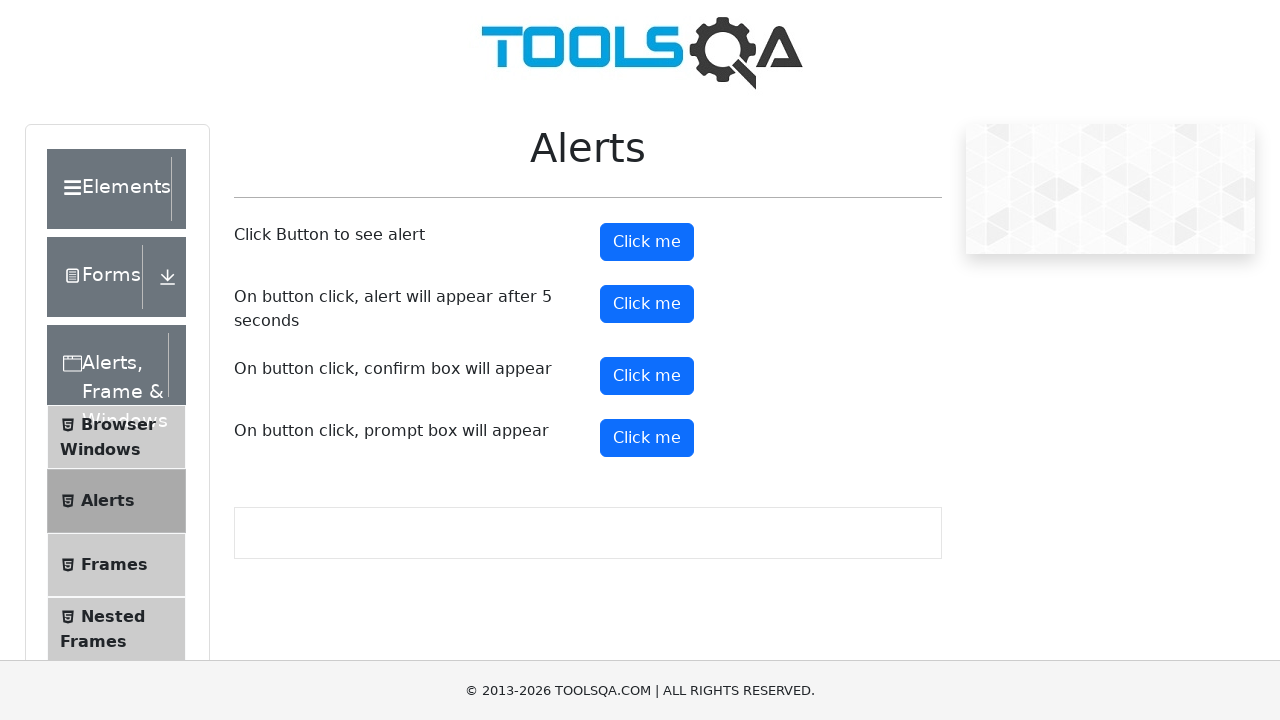

Set up dialog handler to accept alerts
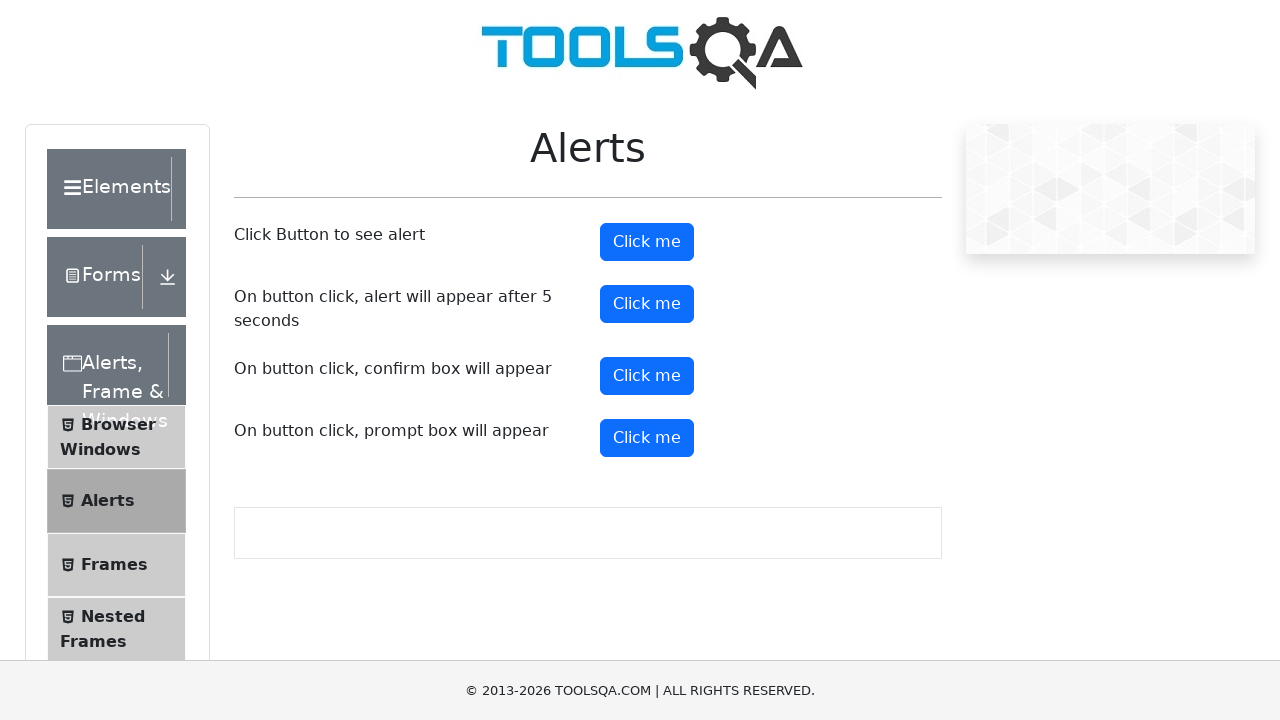

Clicked alert button to trigger simple alert at (647, 242) on xpath=//button[@id='alertButton']
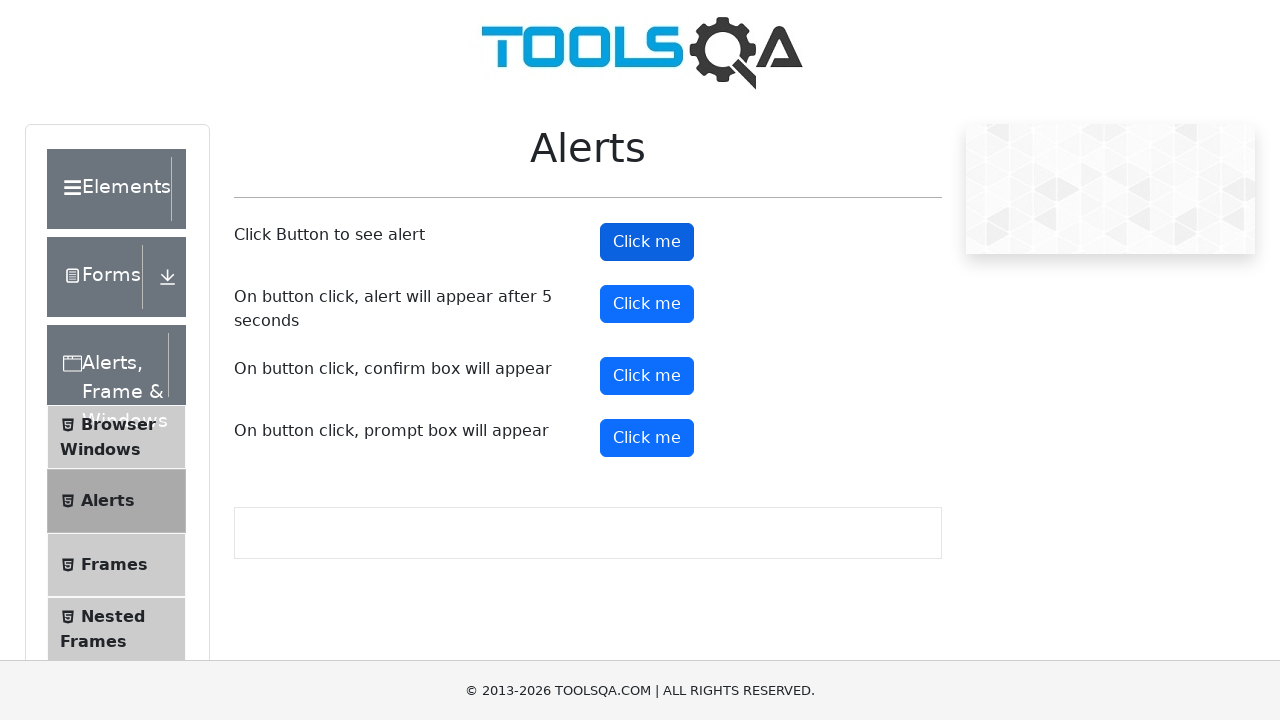

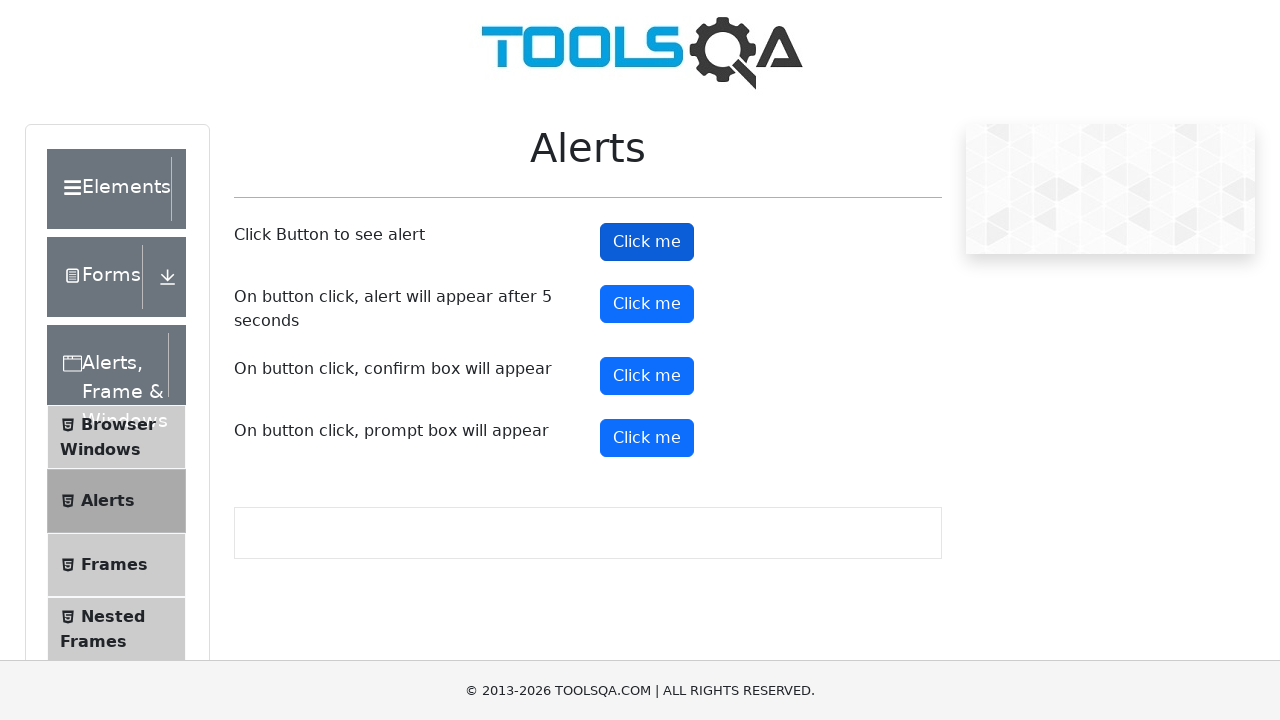